Tests JavaScript confirm alert handling by clicking a confirm button, then accepting the confirm dialog that appears.

Starting URL: http://omayo.blogspot.com/

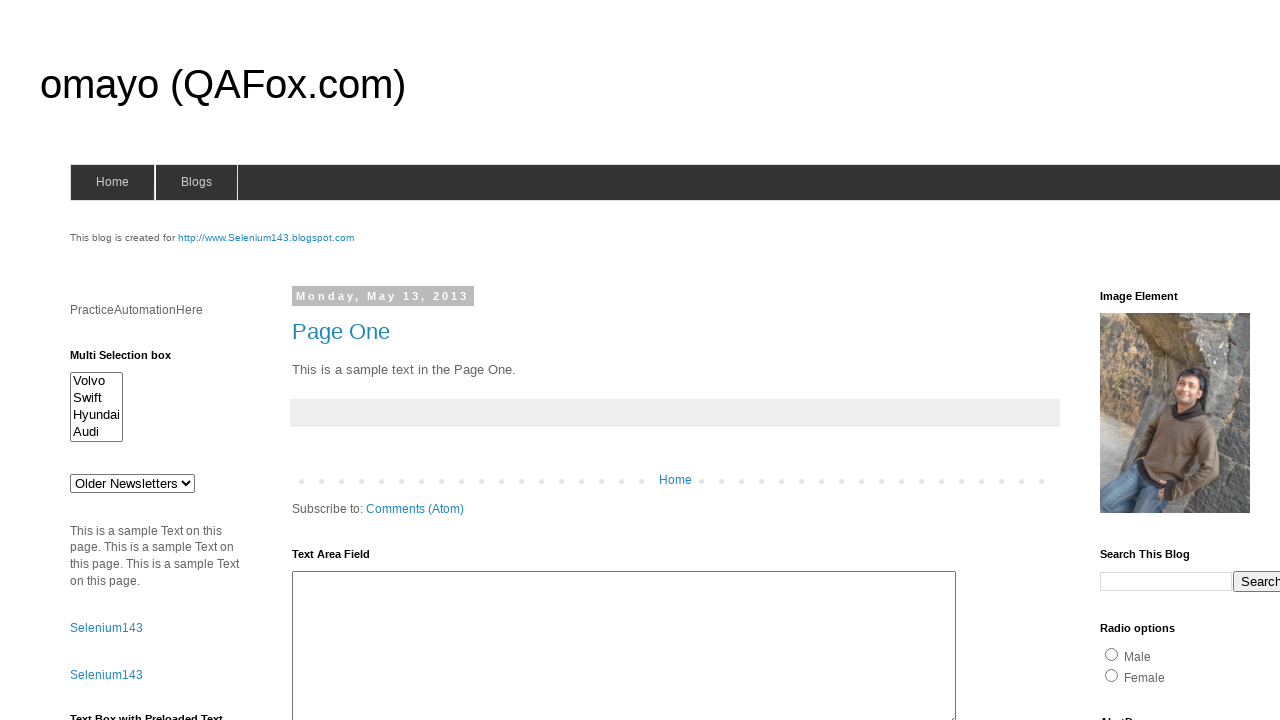

Clicked confirm button to trigger the confirm dialog at (1155, 361) on input#confirm
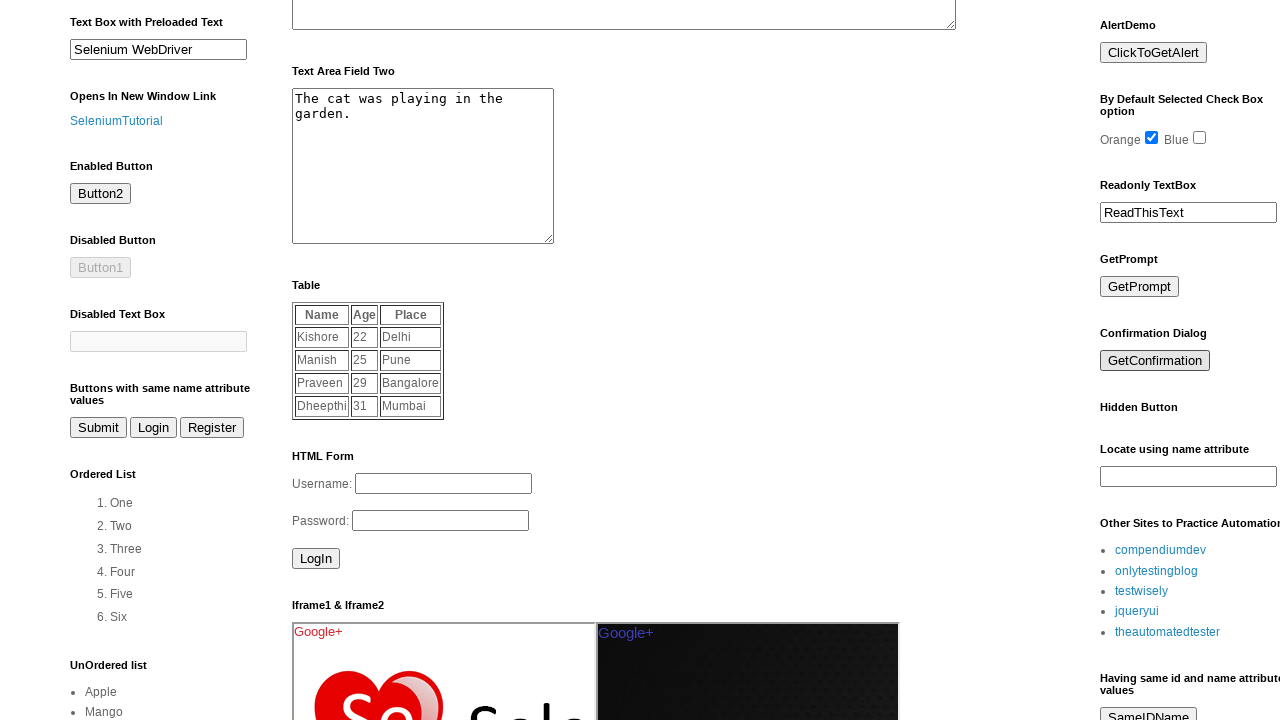

Set up dialog handler to accept the confirm dialog
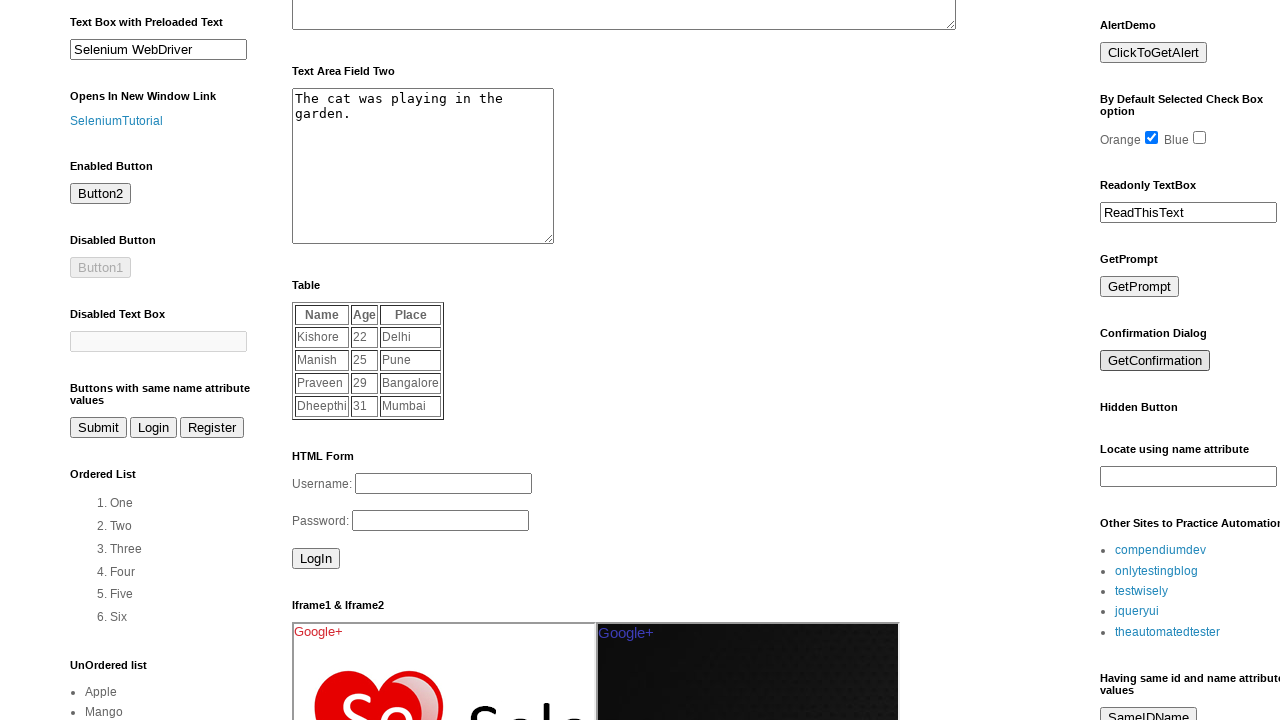

Registered custom dialog handler function
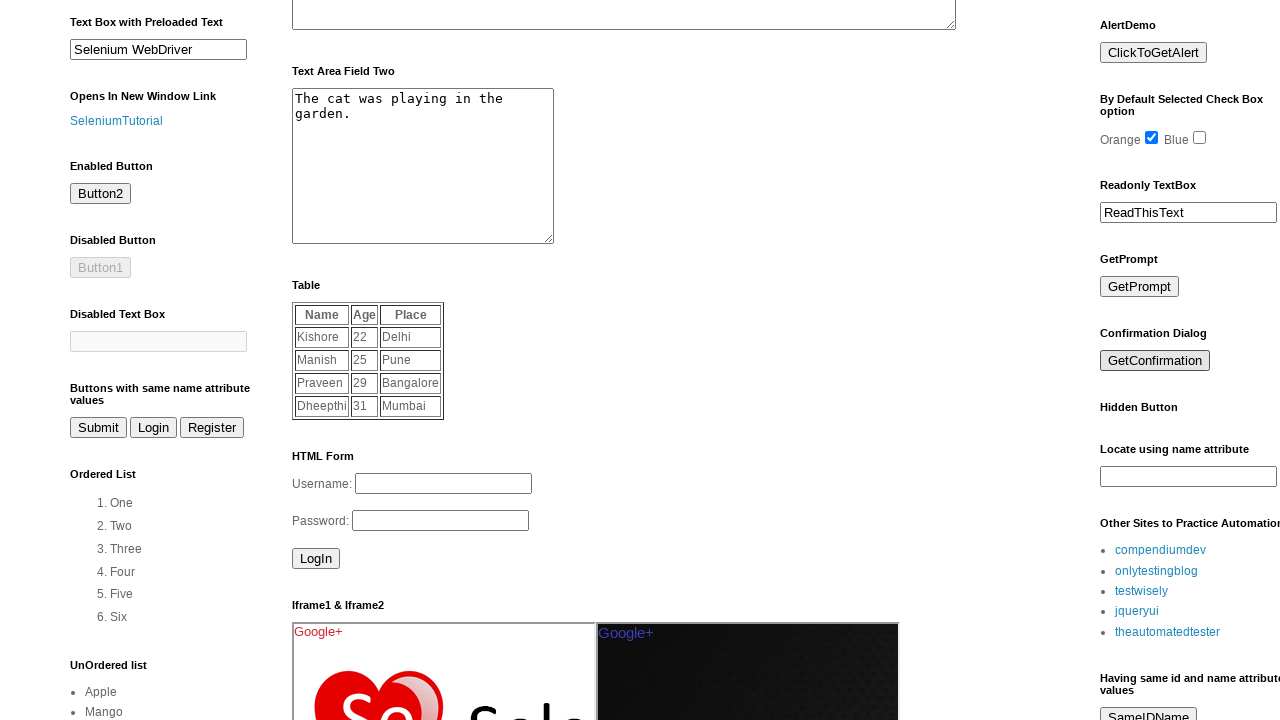

Clicked confirm button again to trigger the dialog with custom handler at (1155, 361) on input#confirm
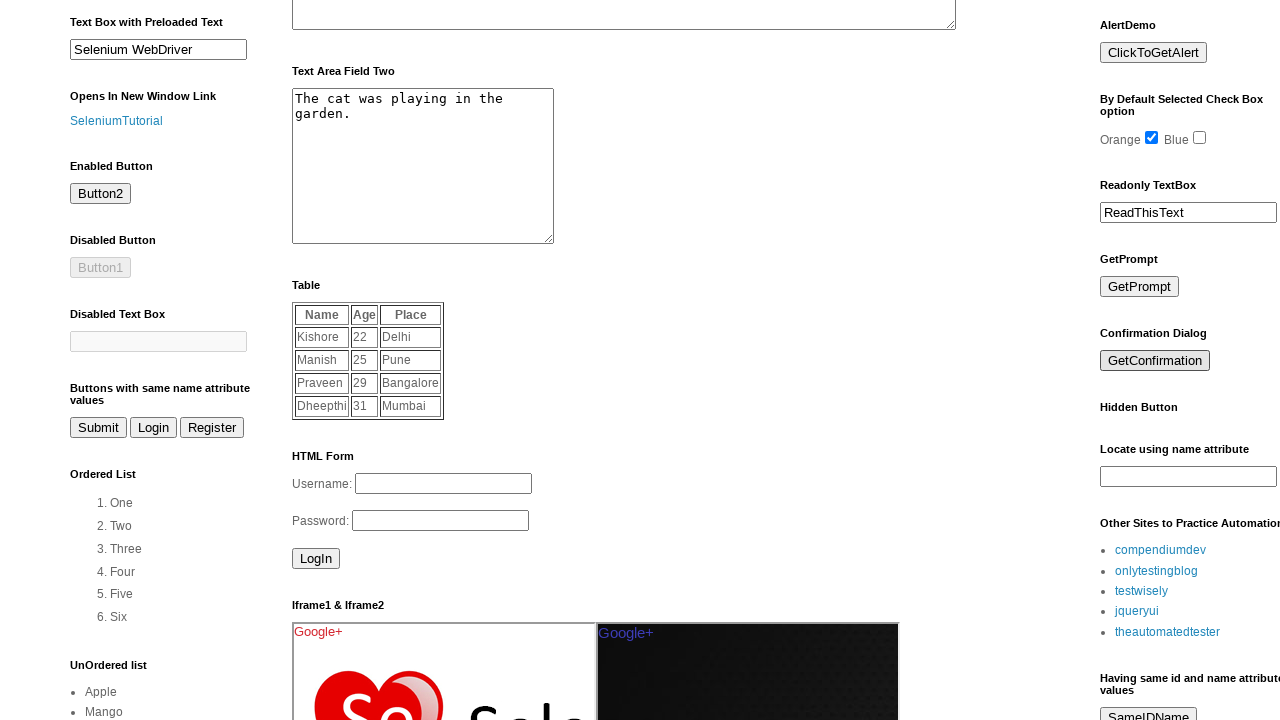

Waited for dialog handling to complete
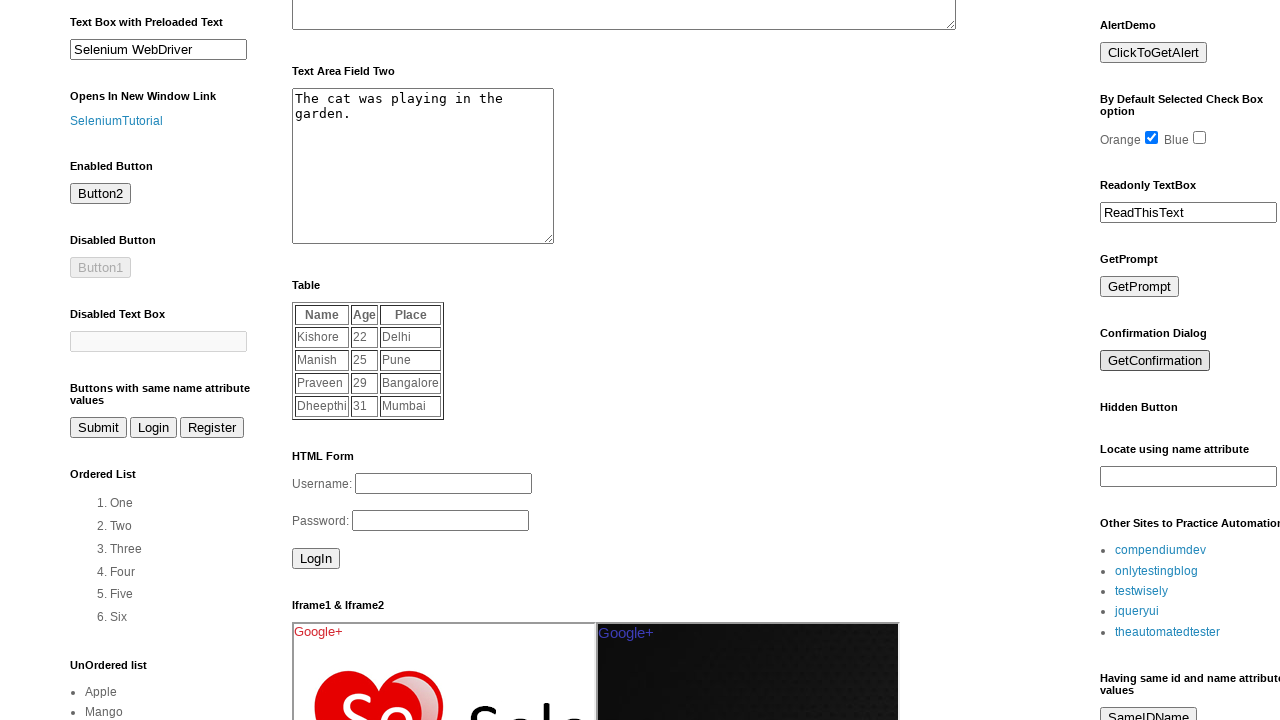

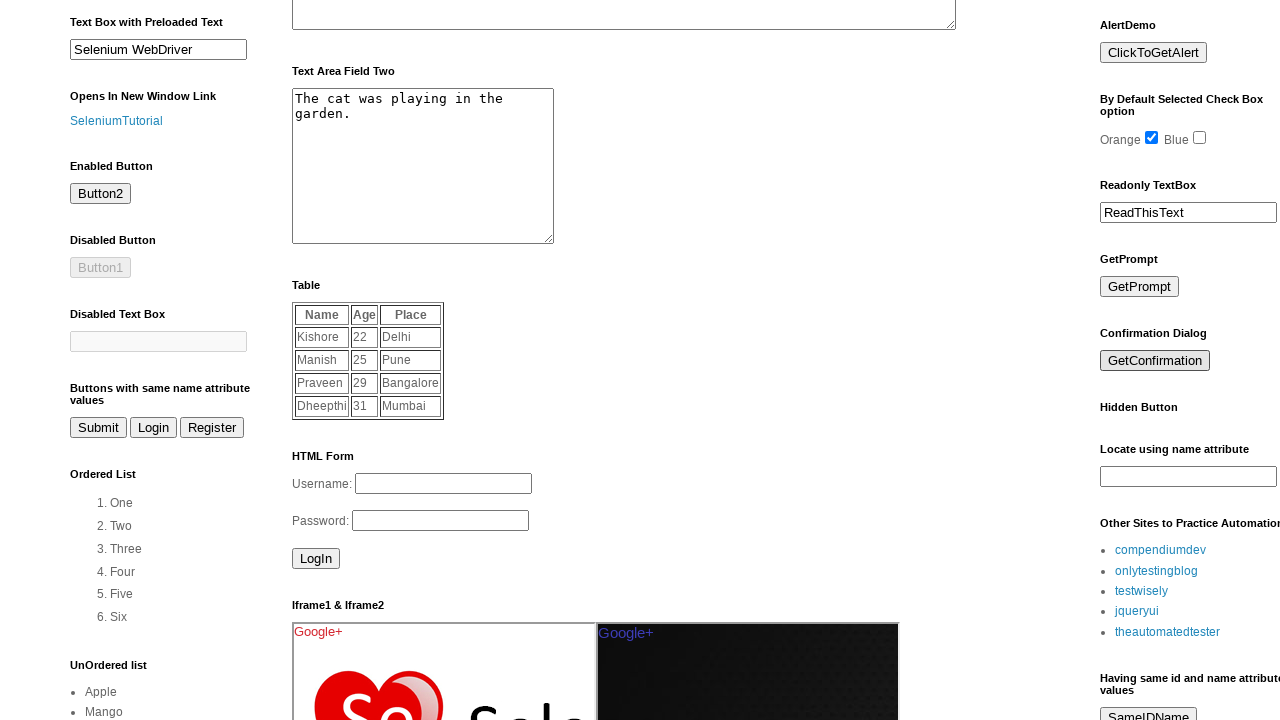